Tests About Us modal functionality by clicking the About Us link and verifying content

Starting URL: https://www.demoblaze.com/

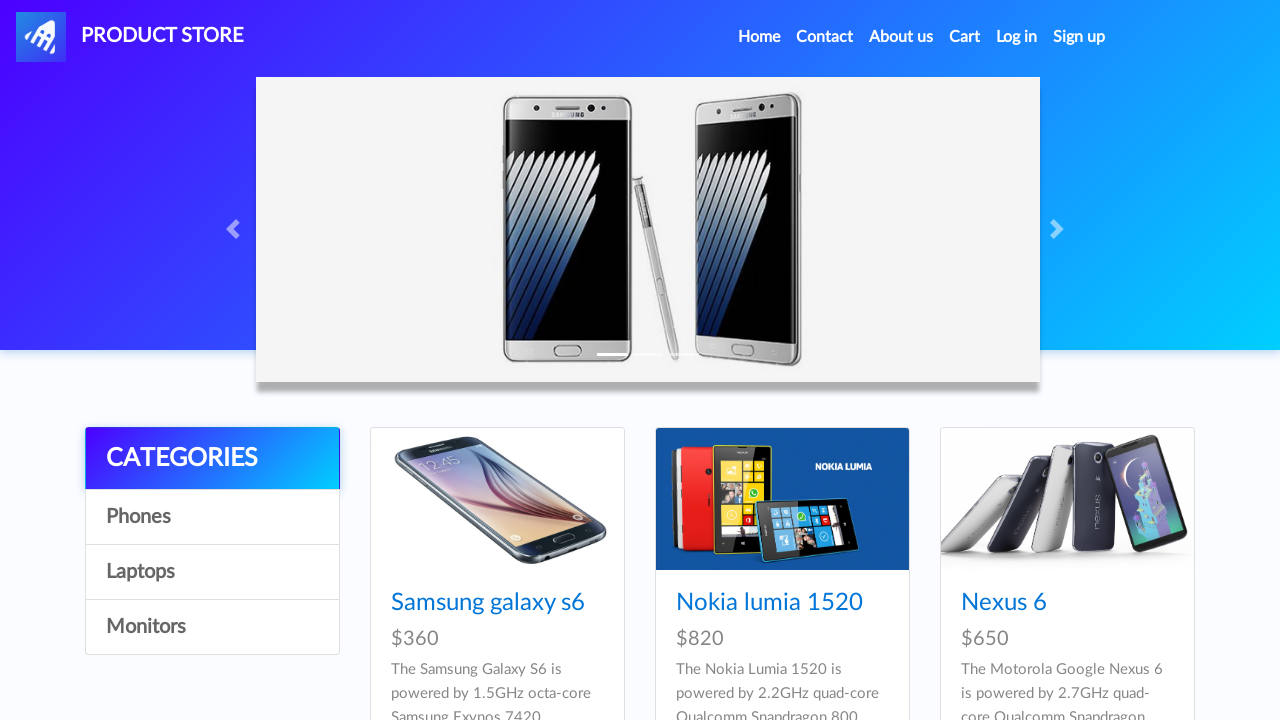

Reloaded the page
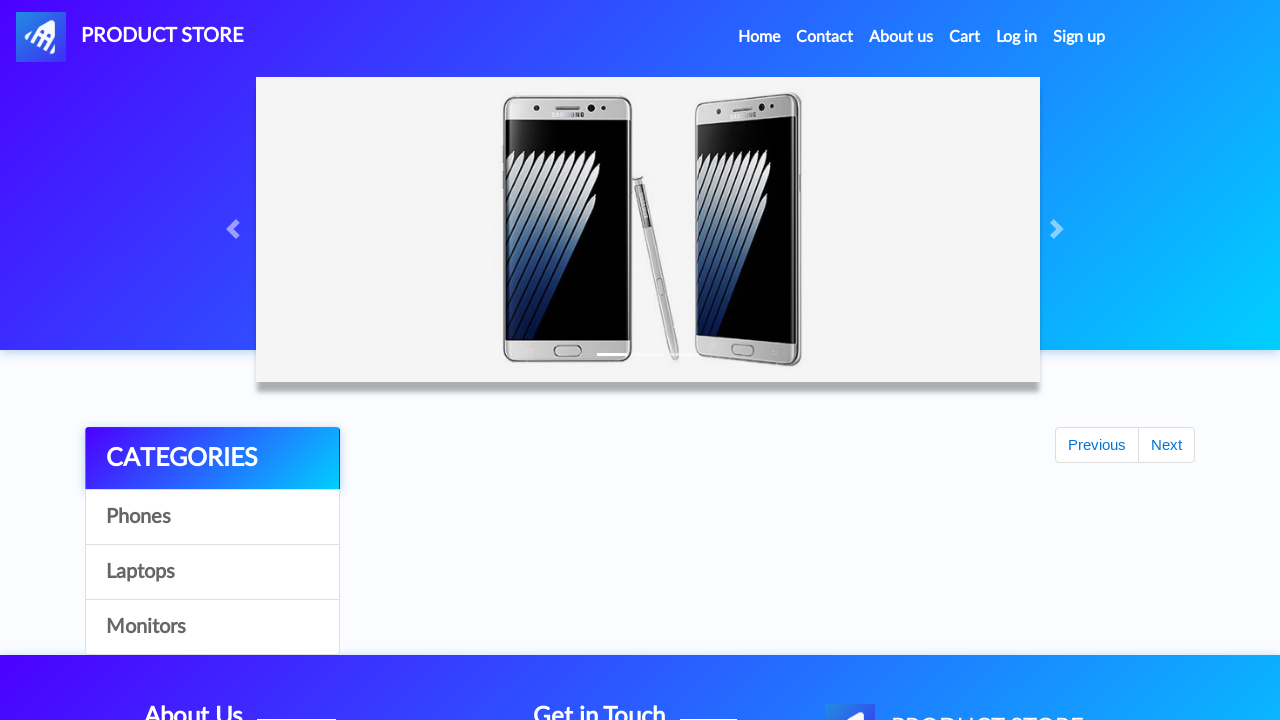

About Us link became visible
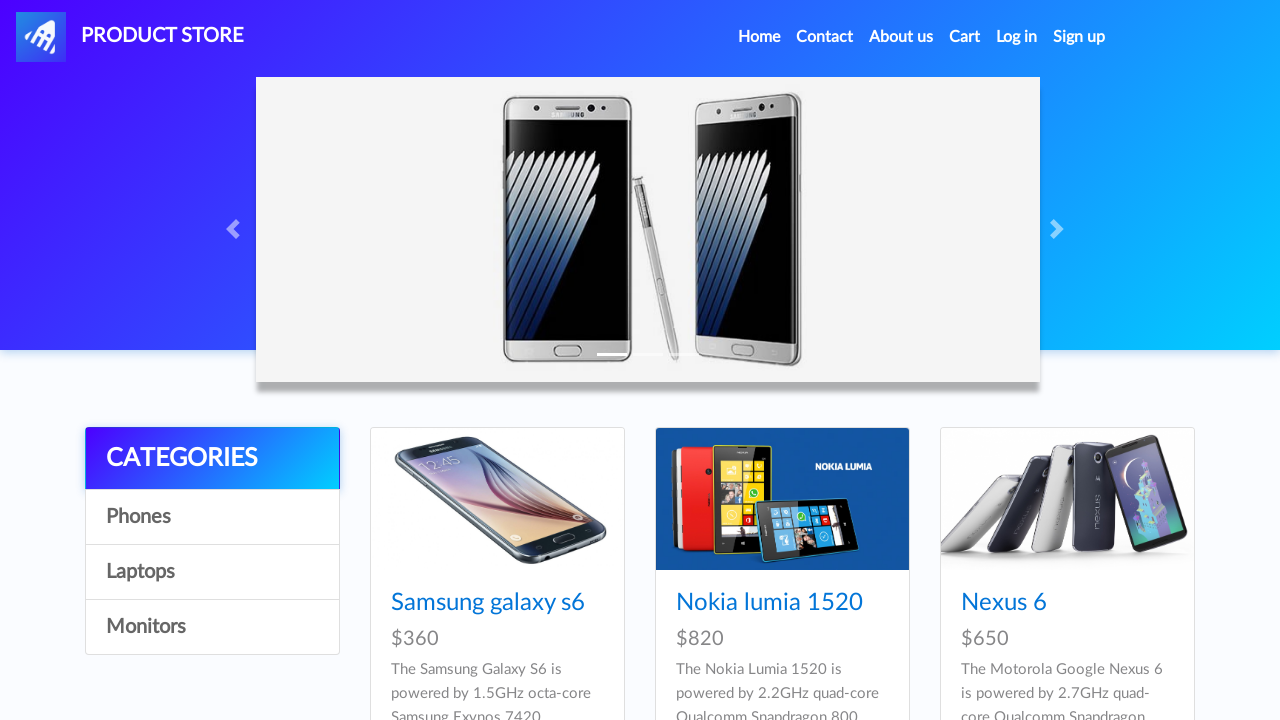

Clicked About Us link at (901, 37) on xpath=//a[@class='nav-link' and contains(text(),'About us')]
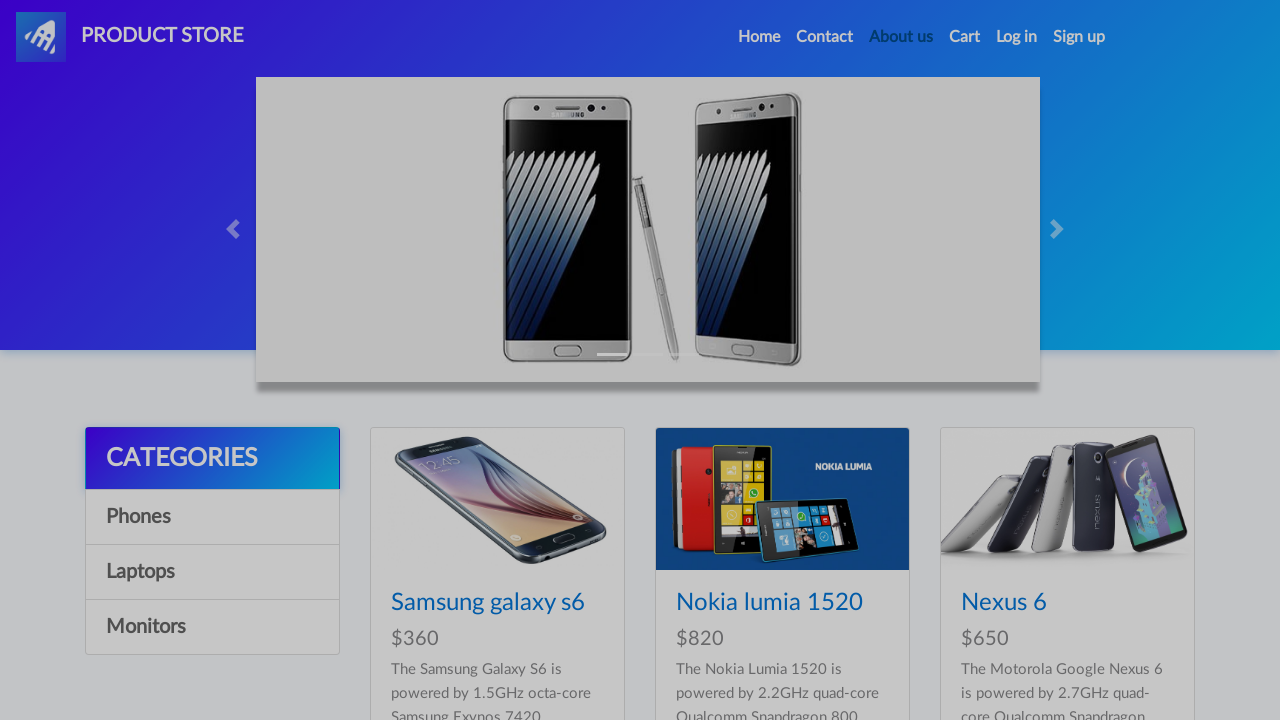

Waited 2 seconds for modal to appear
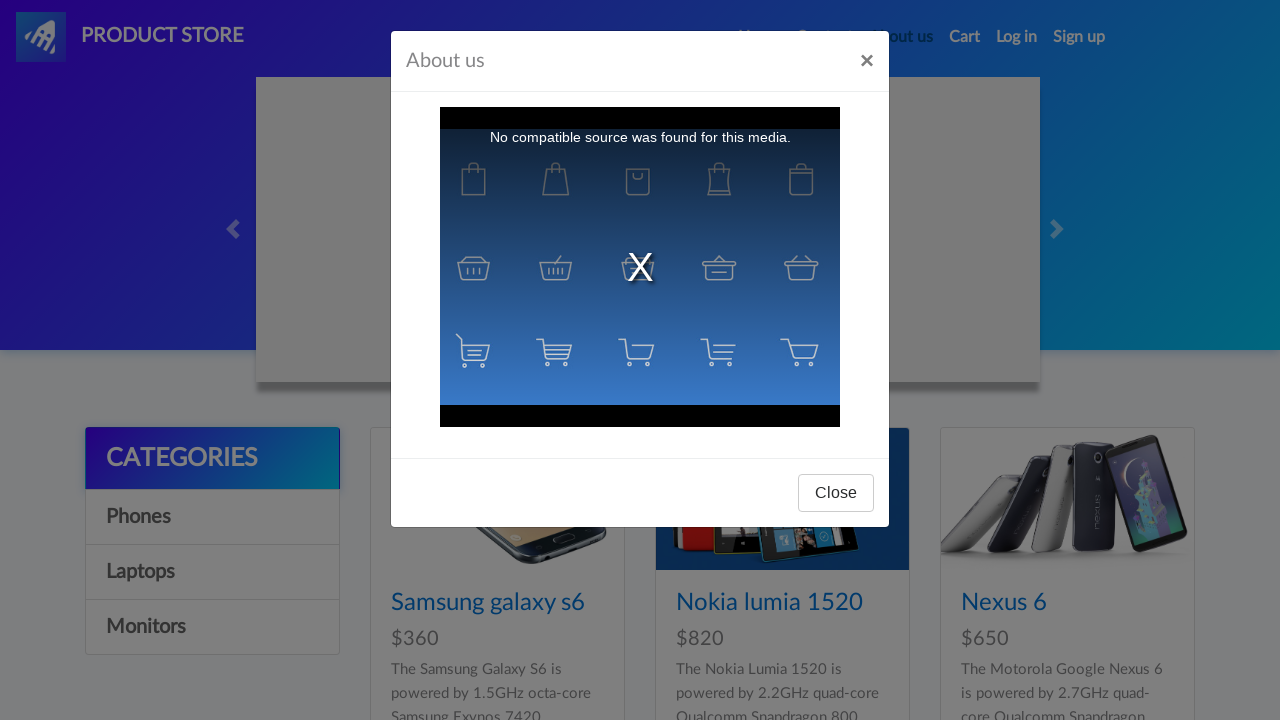

About Us modal content appeared
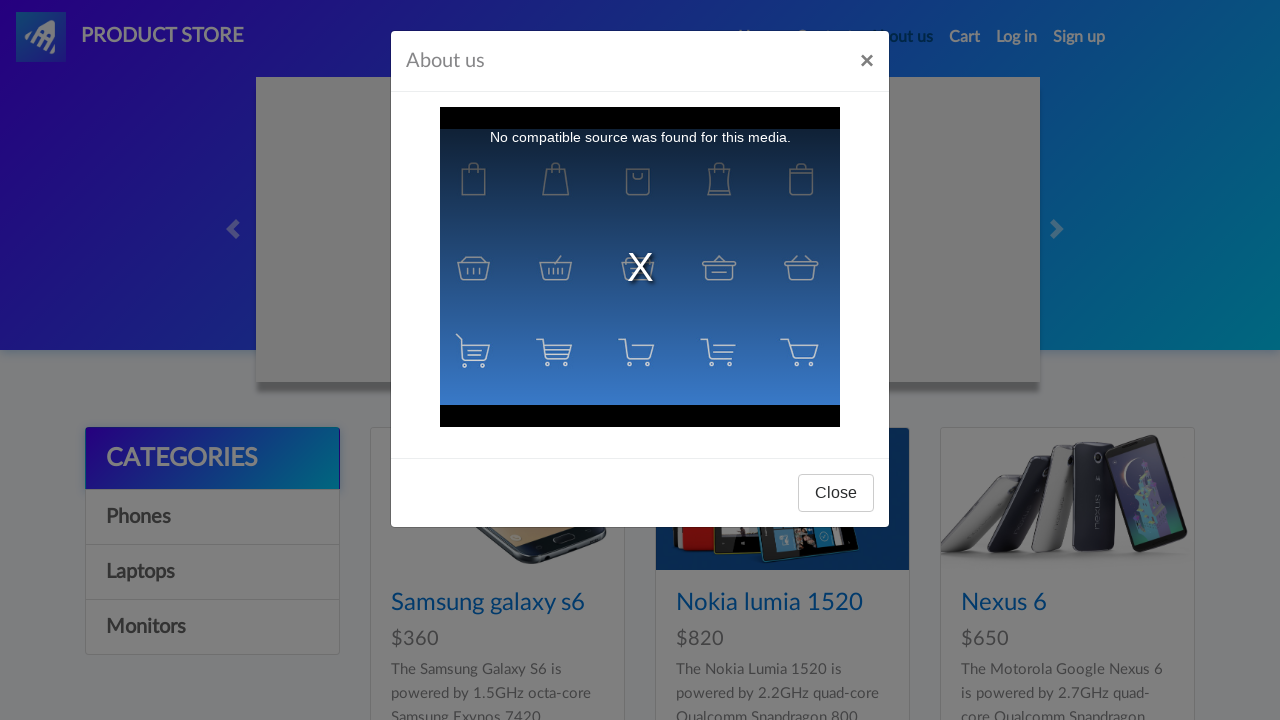

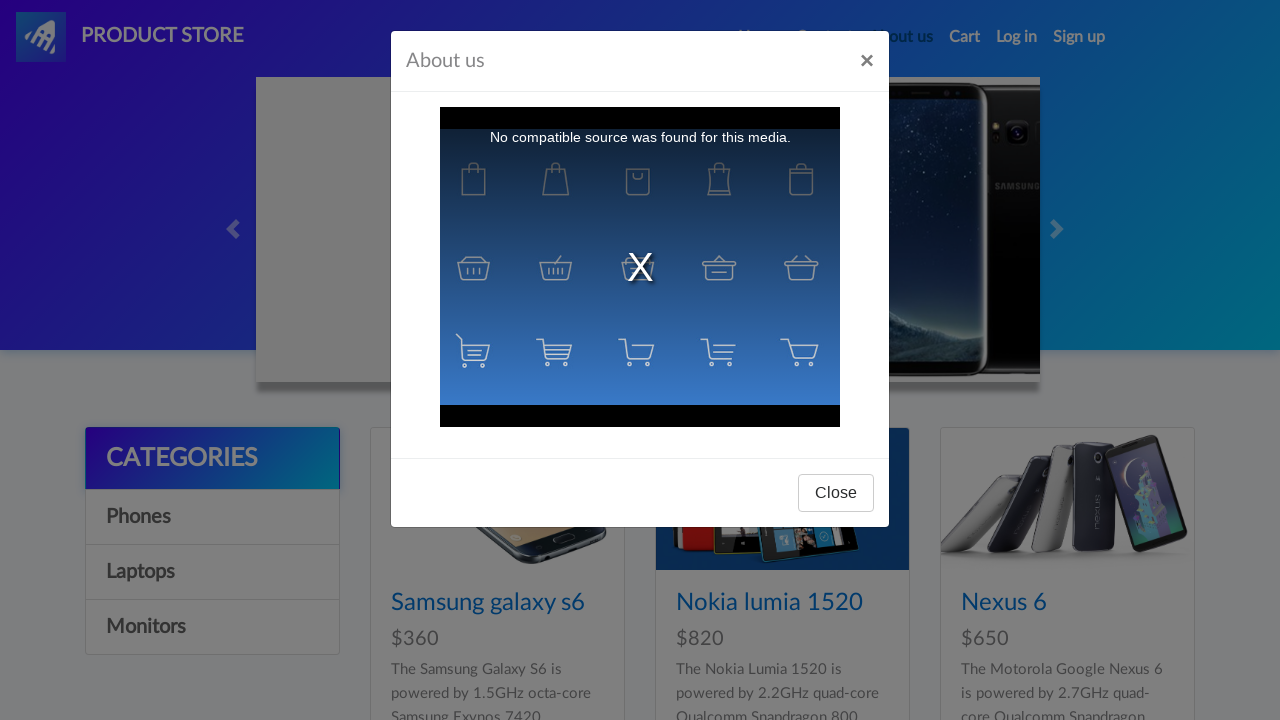